Tests dropdown selection by selecting the first option from the dropdown menu and verifying the selection was applied correctly.

Starting URL: https://the-internet.herokuapp.com/dropdown

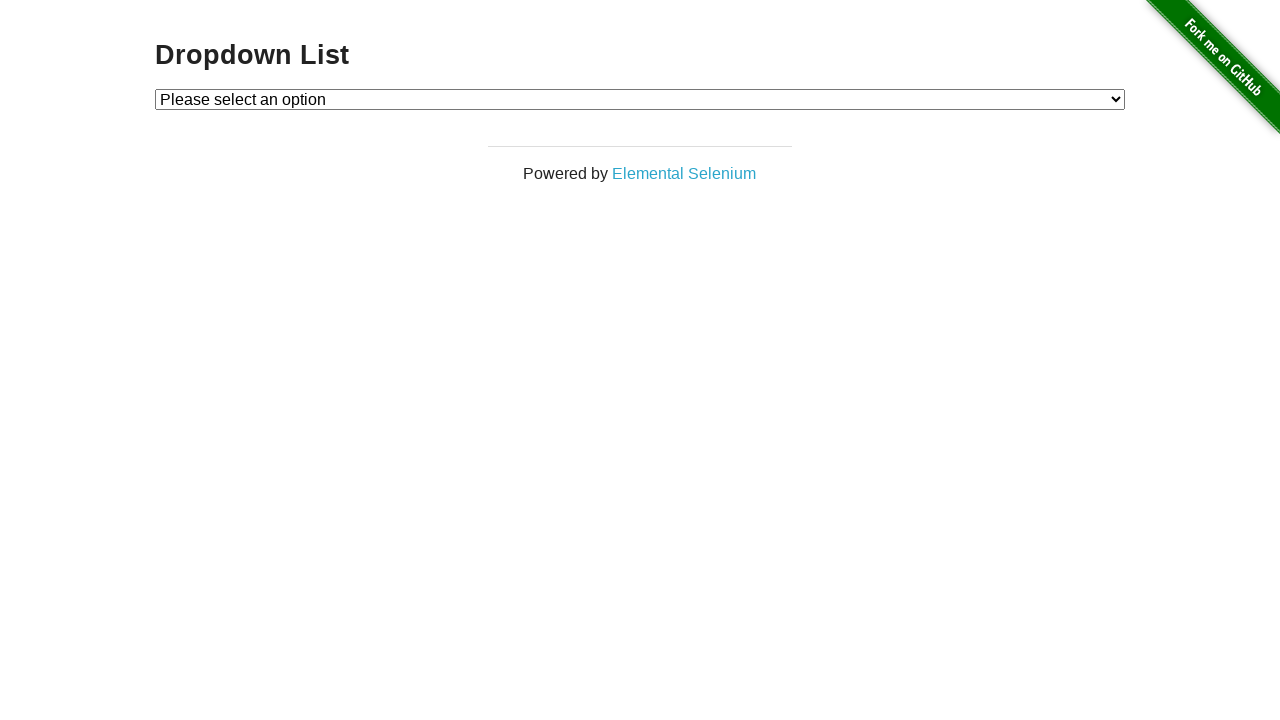

Selected first option (index 1) from dropdown menu on #dropdown
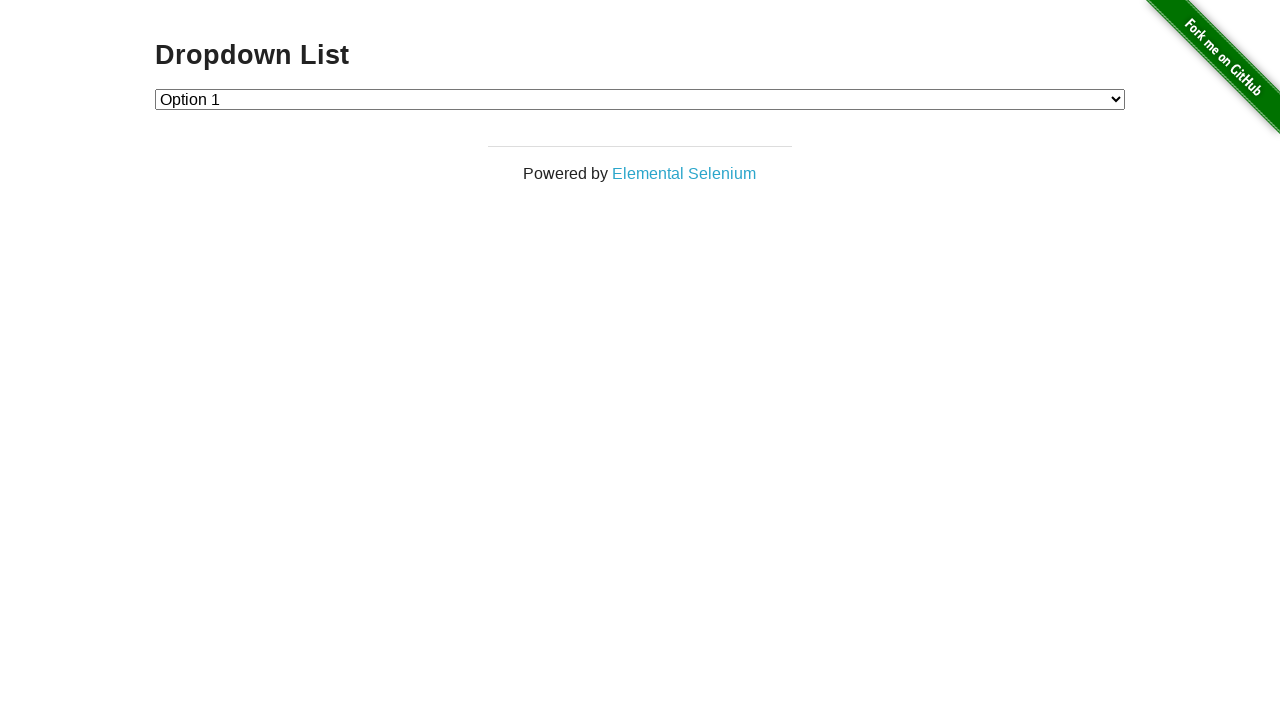

Retrieved selected dropdown option text
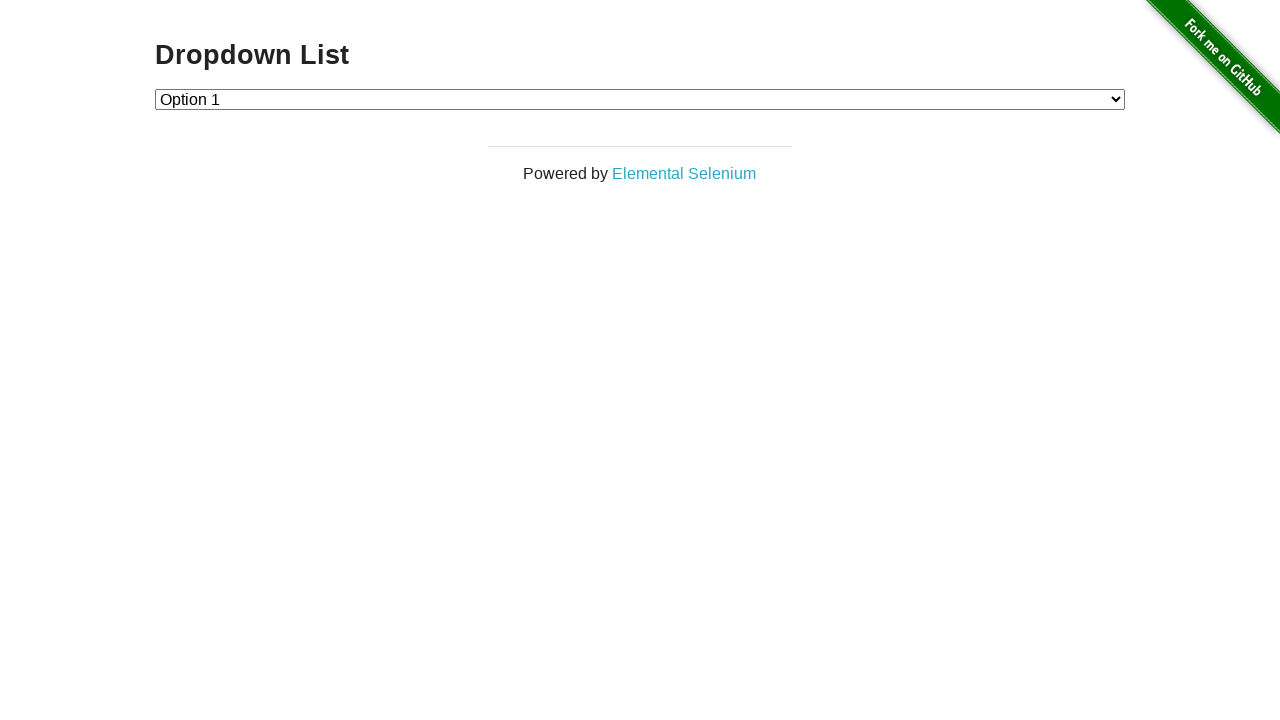

Verified that 'Option 1' is selected in dropdown
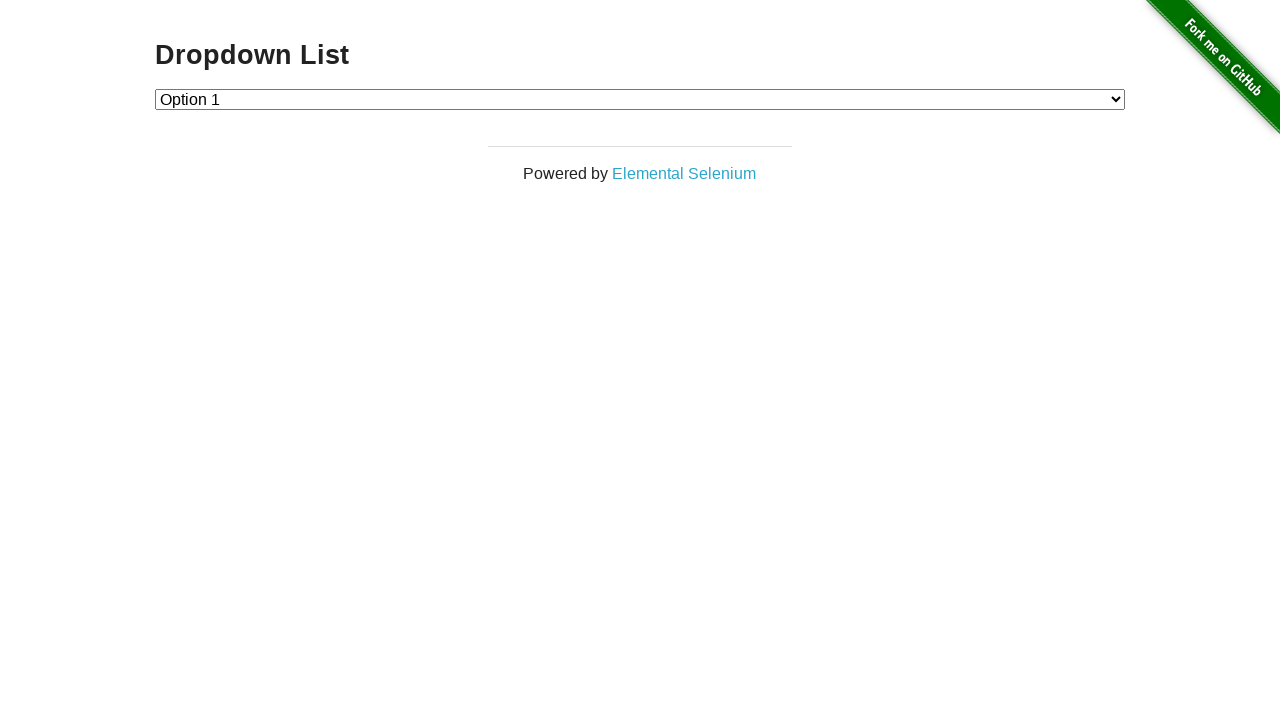

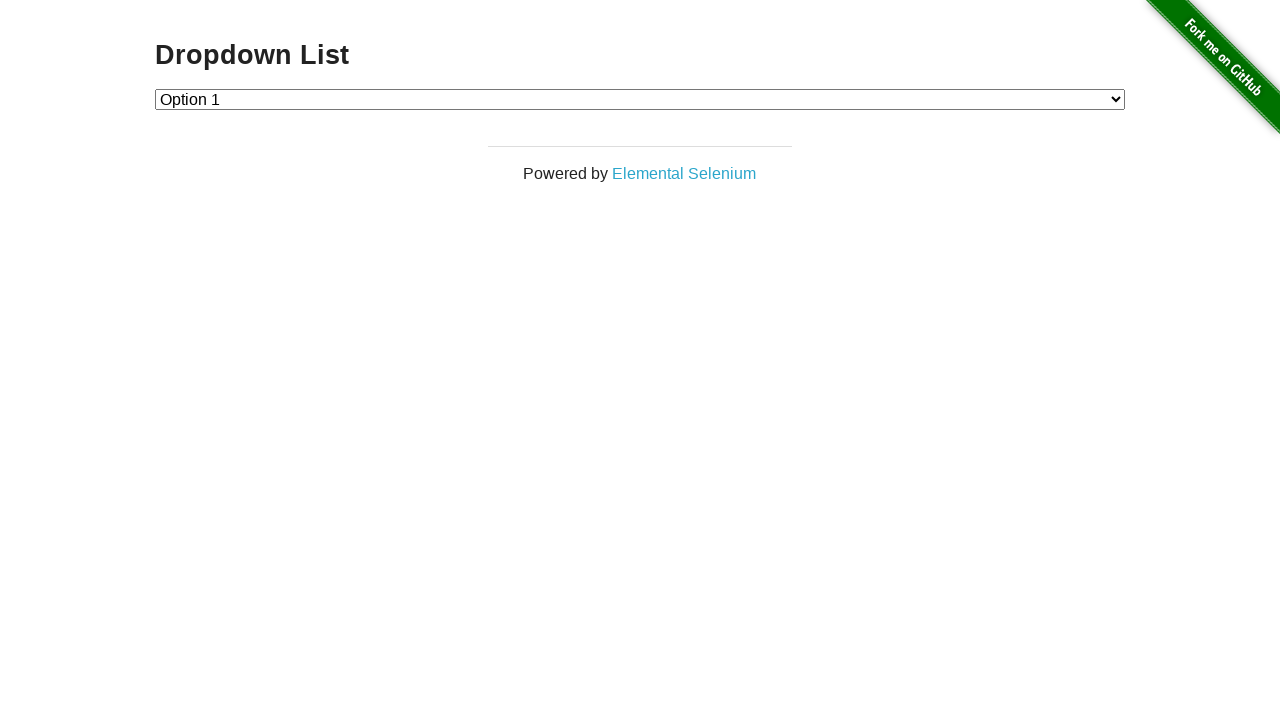